Retrieves a hidden value from an element attribute, performs a calculation, and submits the answer.

Starting URL: http://suninjuly.github.io/get_attribute.html

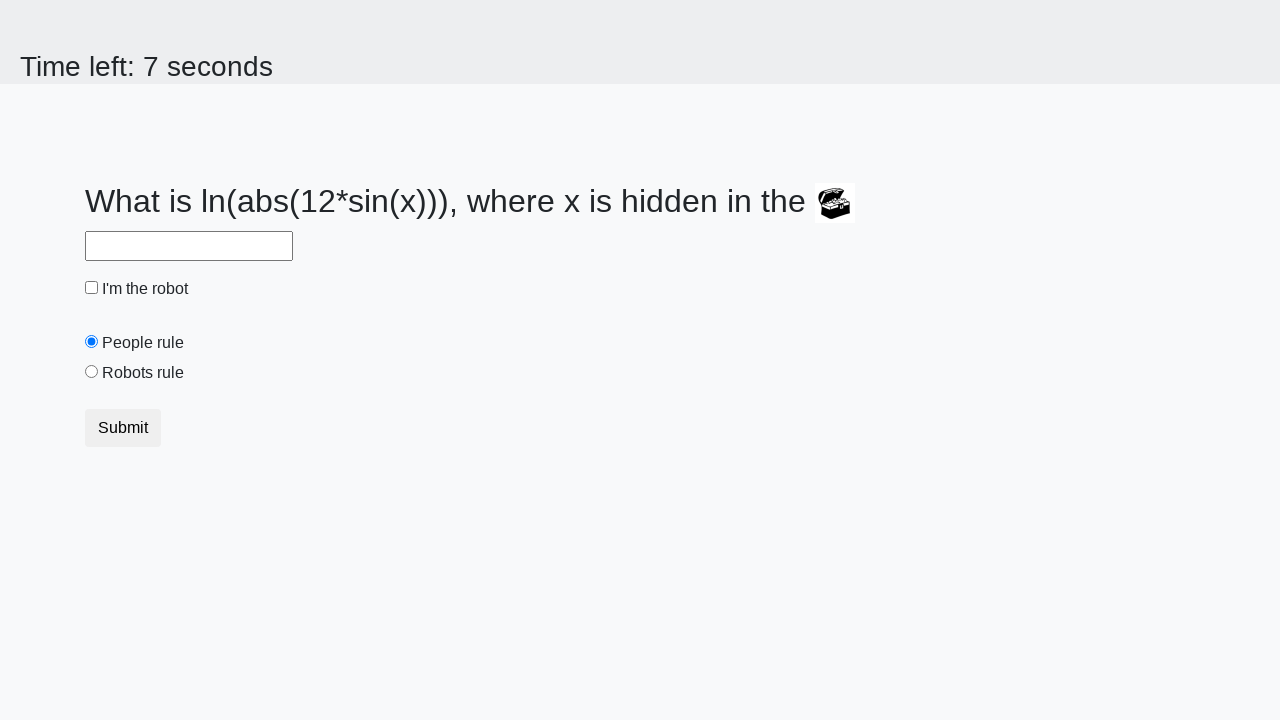

Clicked robot checkbox at (92, 288) on #robotCheckbox
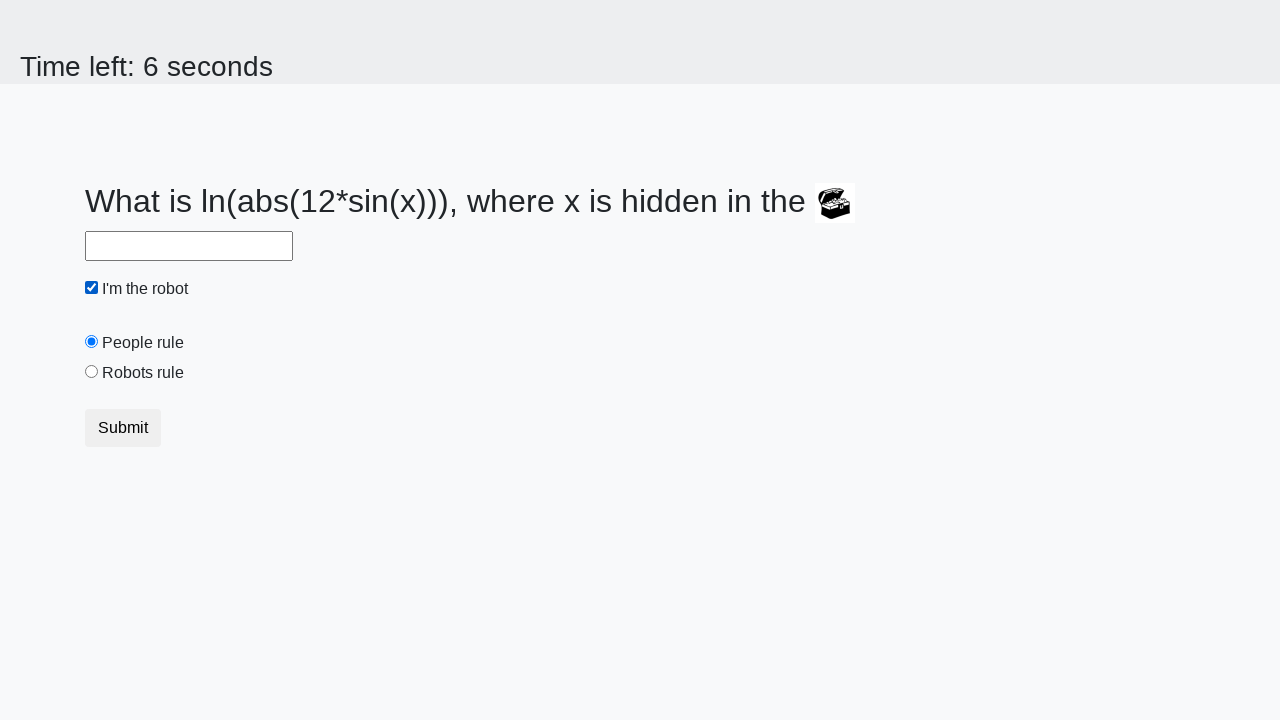

Clicked robots rule checkbox at (92, 372) on #robotsRule
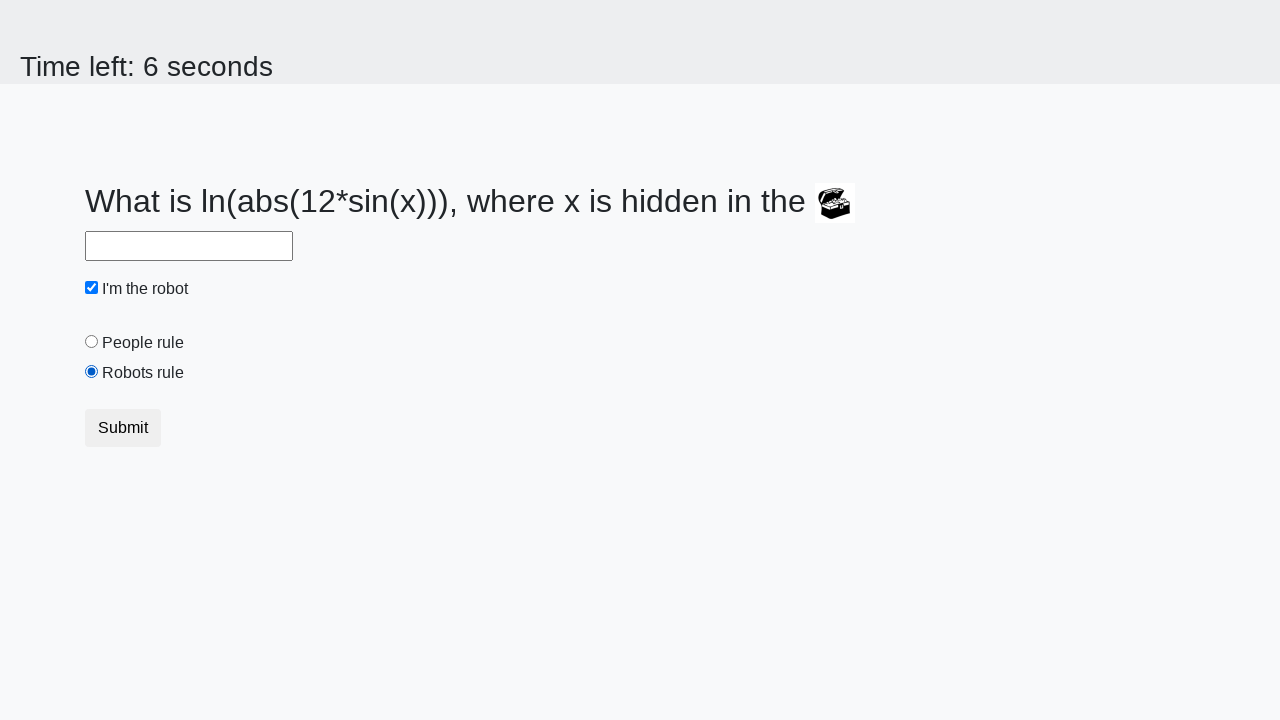

Retrieved valuex attribute from treasure element
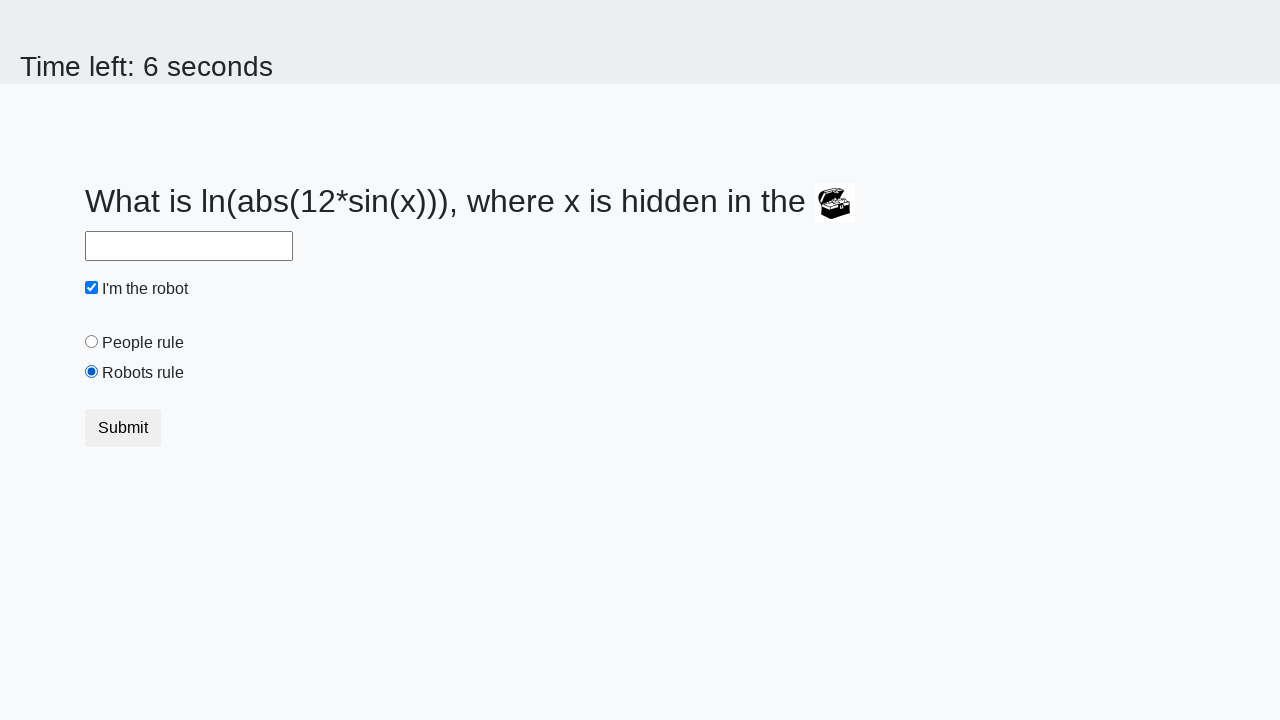

Calculated y value using formula log(|12*sin(619)|) = 0.24103810703892847
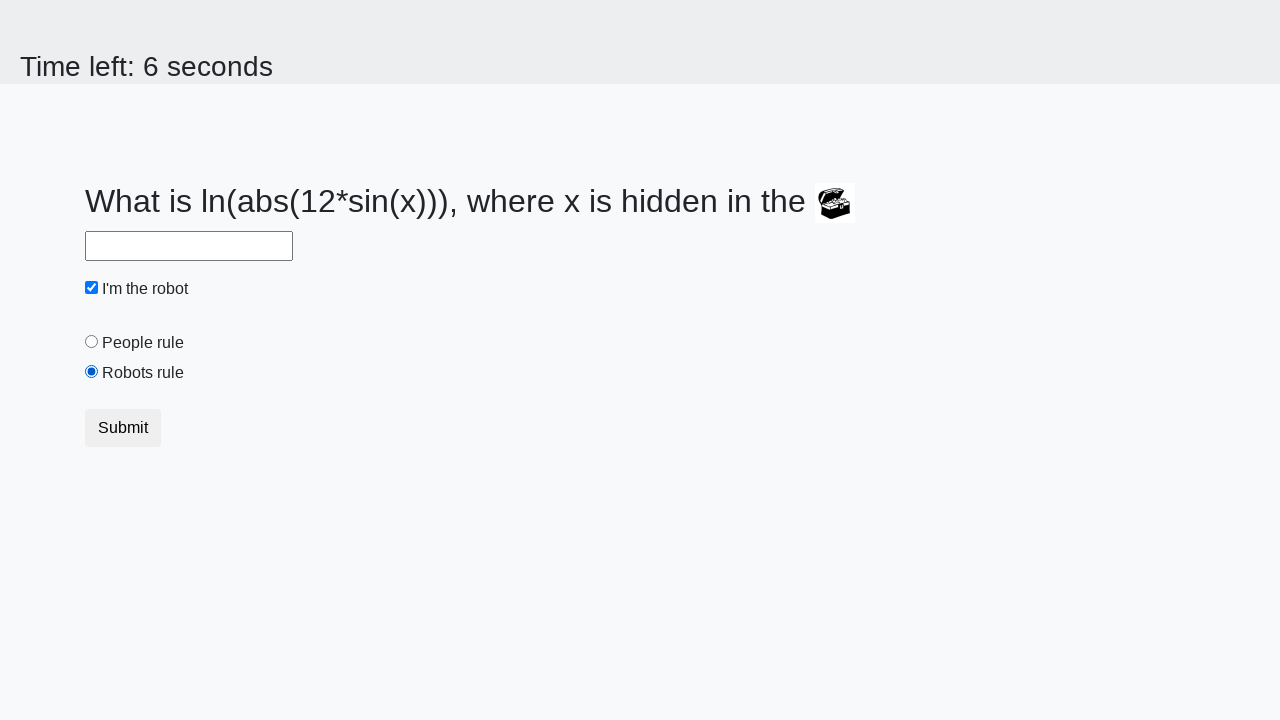

Filled answer field with calculated value 0.24103810703892847 on #answer
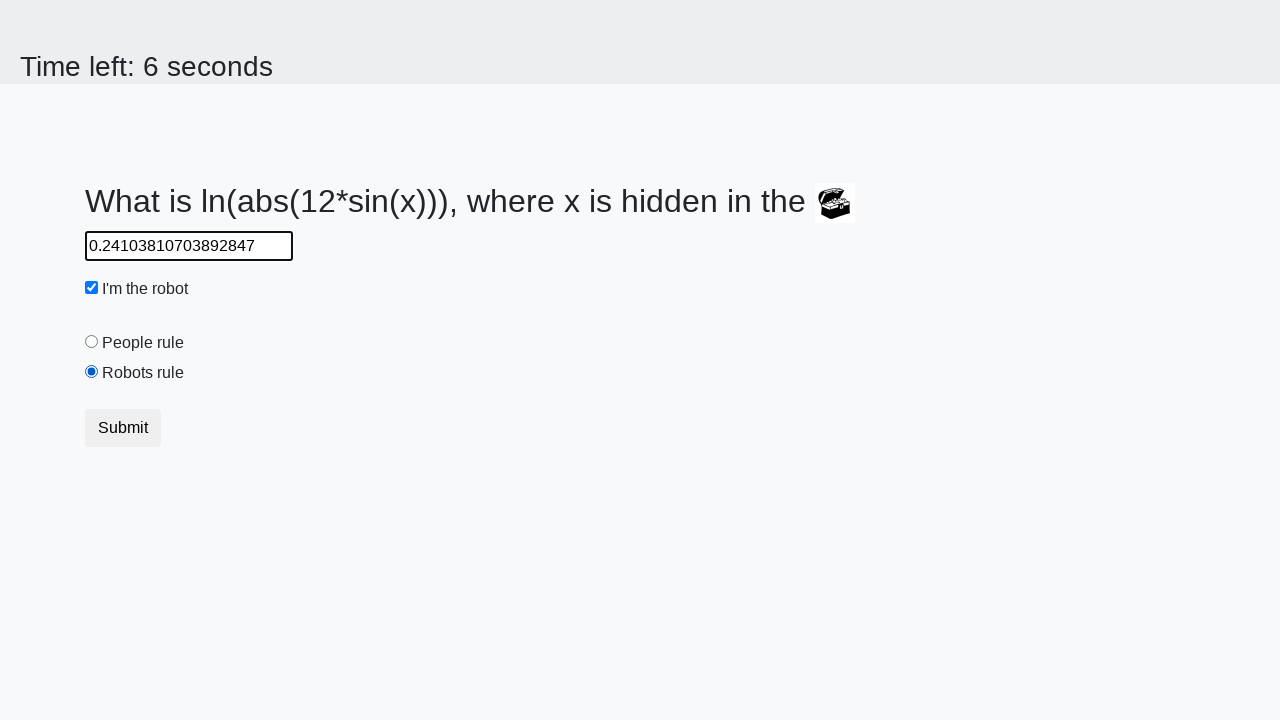

Clicked submit button to submit the form at (123, 428) on [type='submit']
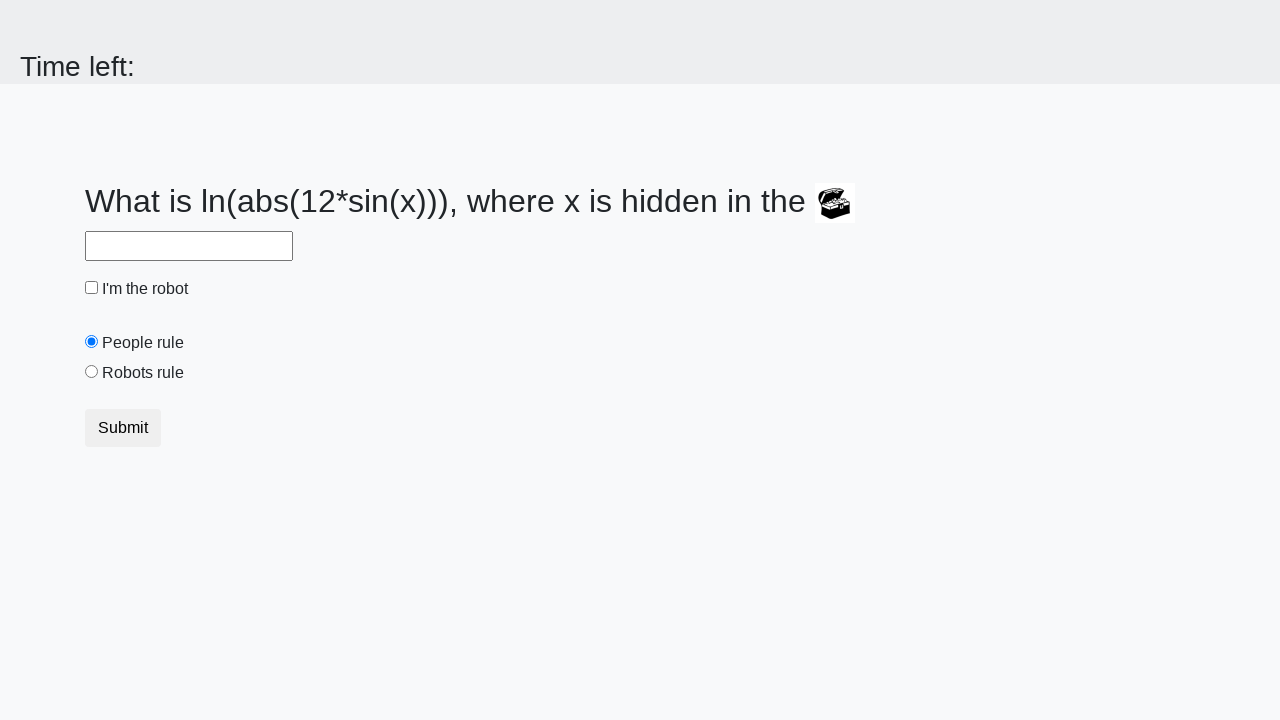

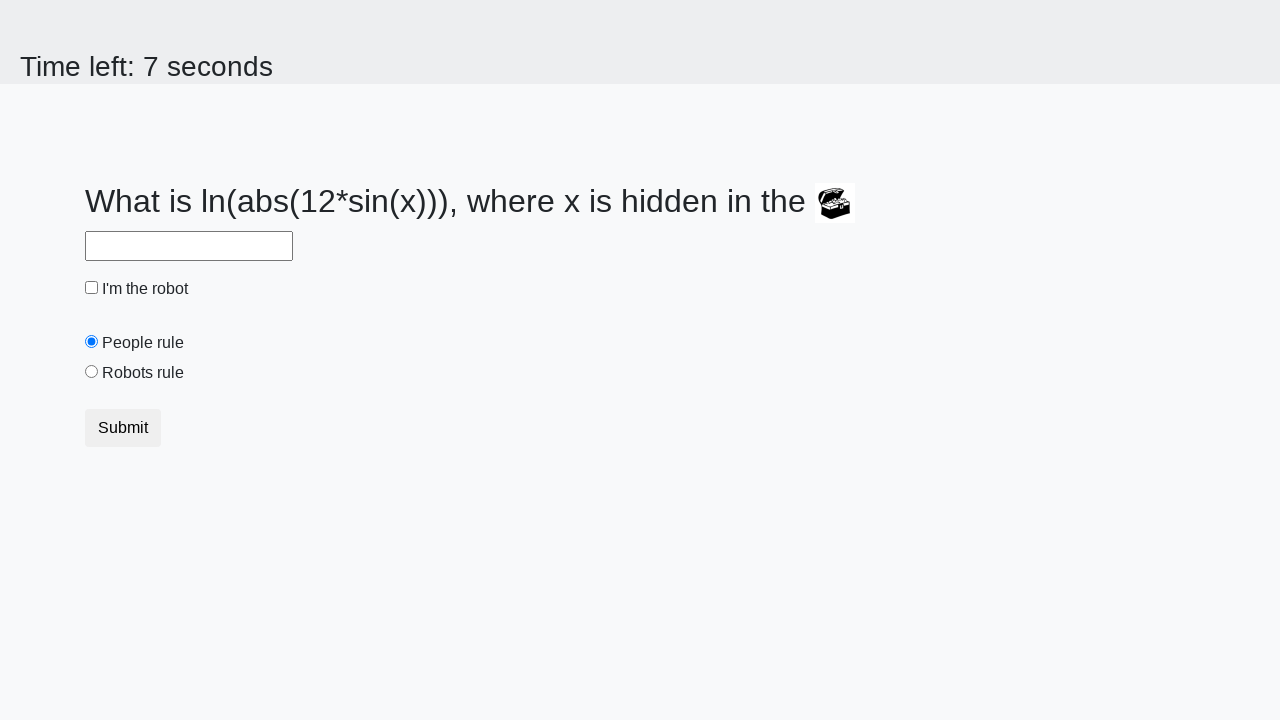